Tests the Click Me button by clicking it and verifying the dynamic click message appears while double click message does not

Starting URL: https://demoqa.com/buttons

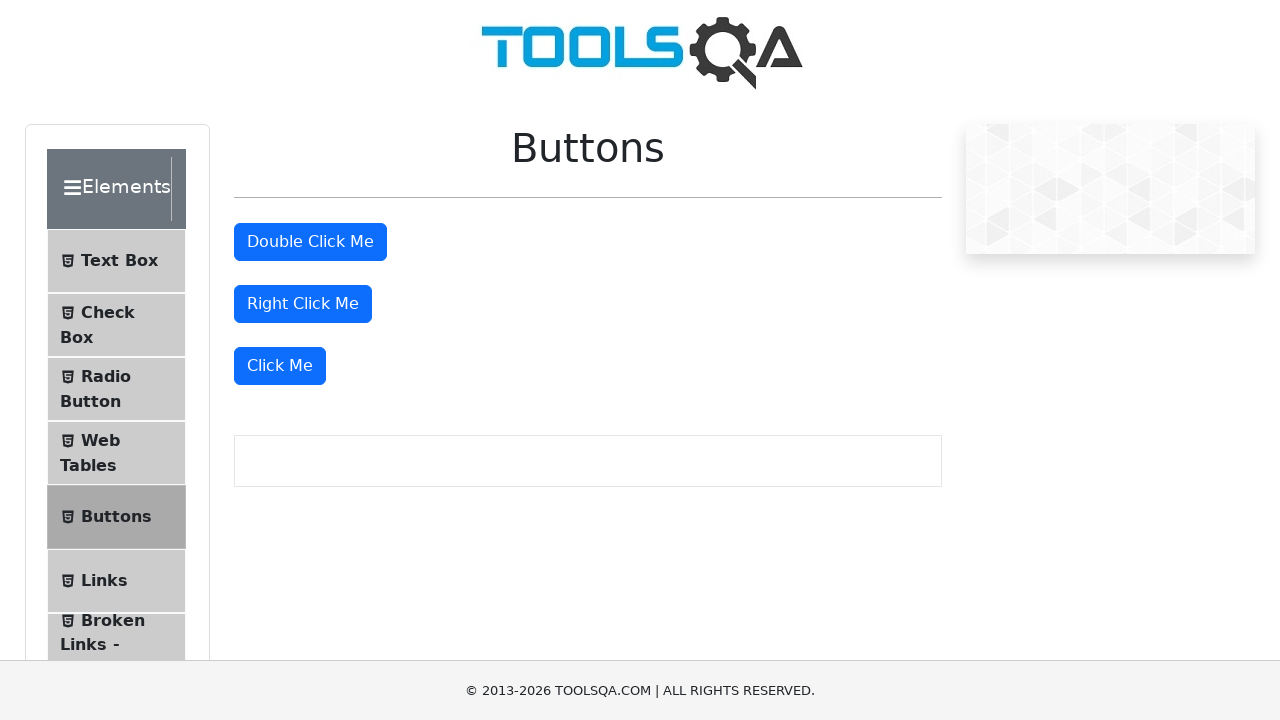

Clicked the 'Click Me' button at (280, 366) on internal:role=button[name="Click Me"s]
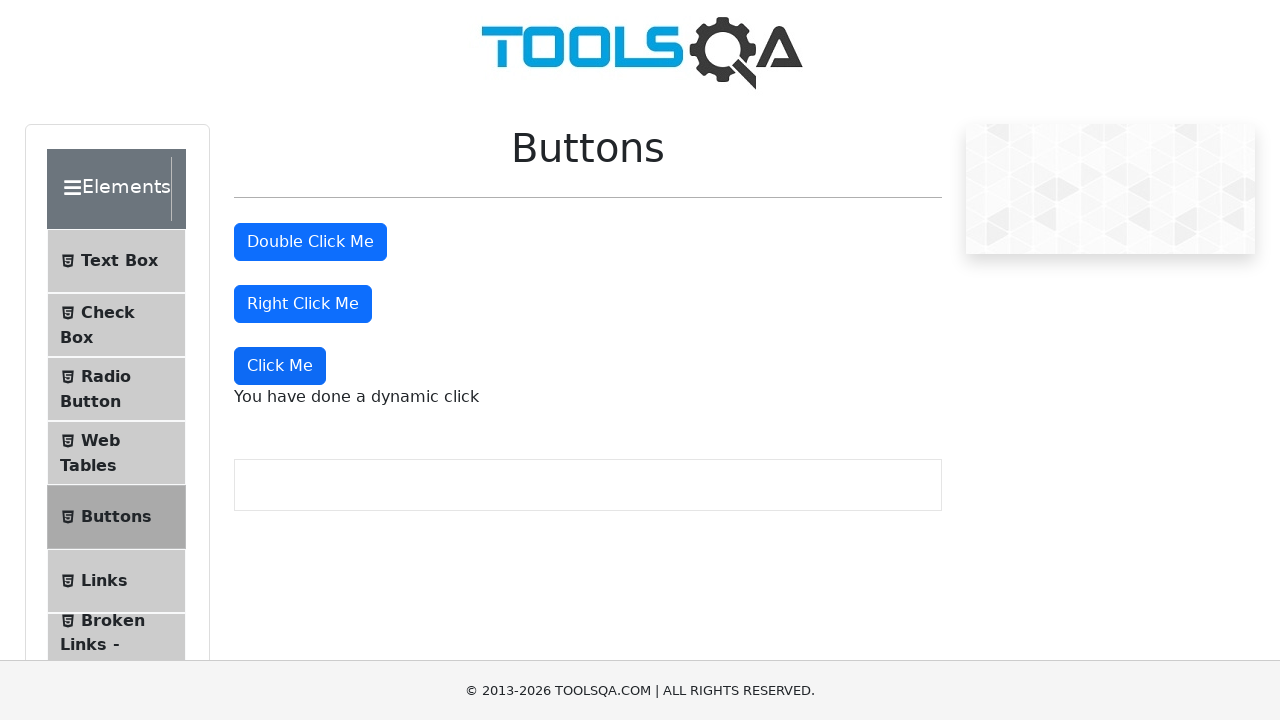

Verified dynamic click message 'You have done a dynamic click' appeared
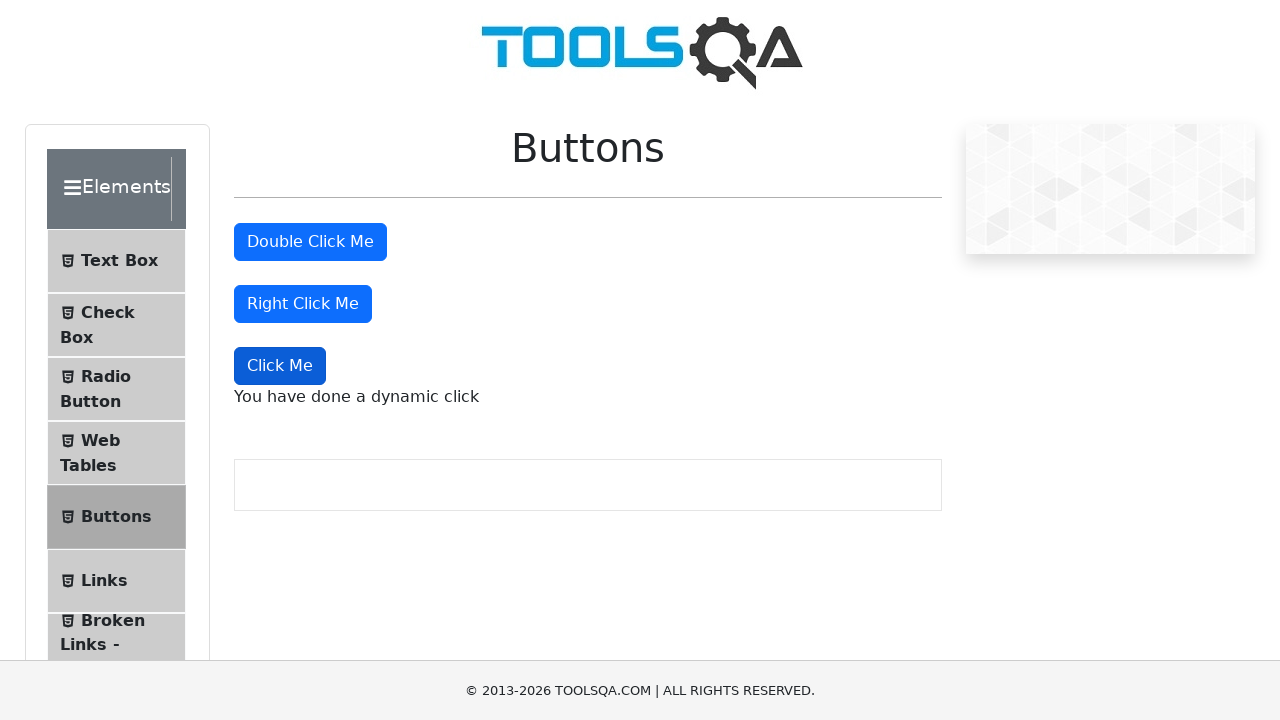

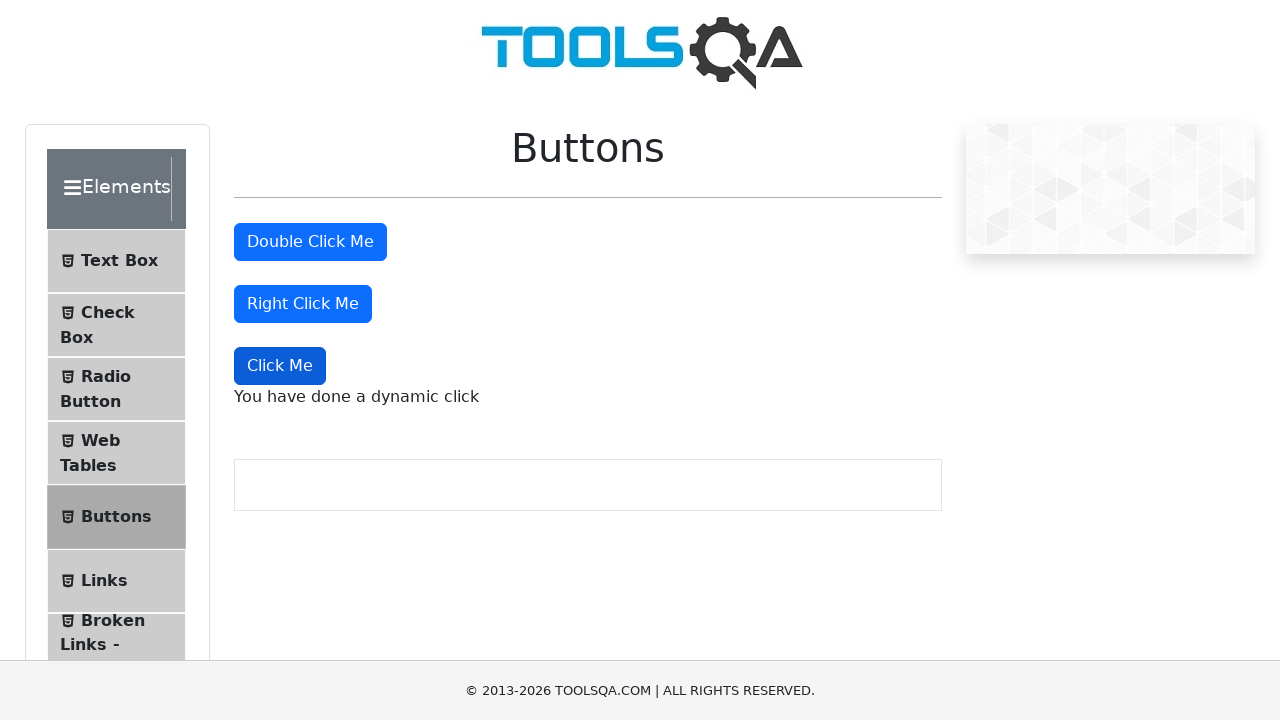